Tests dragging functionality by dragging an element to a specific offset position

Starting URL: https://jqueryui.com/draggable/

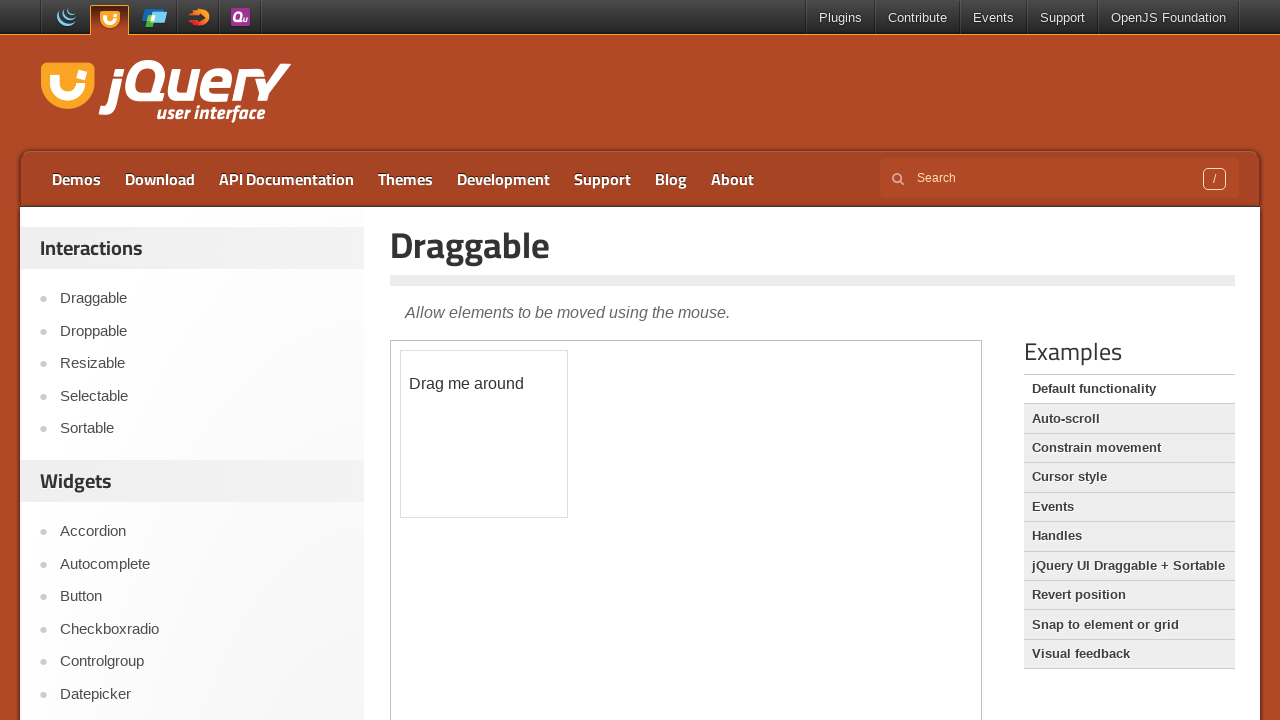

Dragged draggable element to offset position (100, 120) at (501, 471)
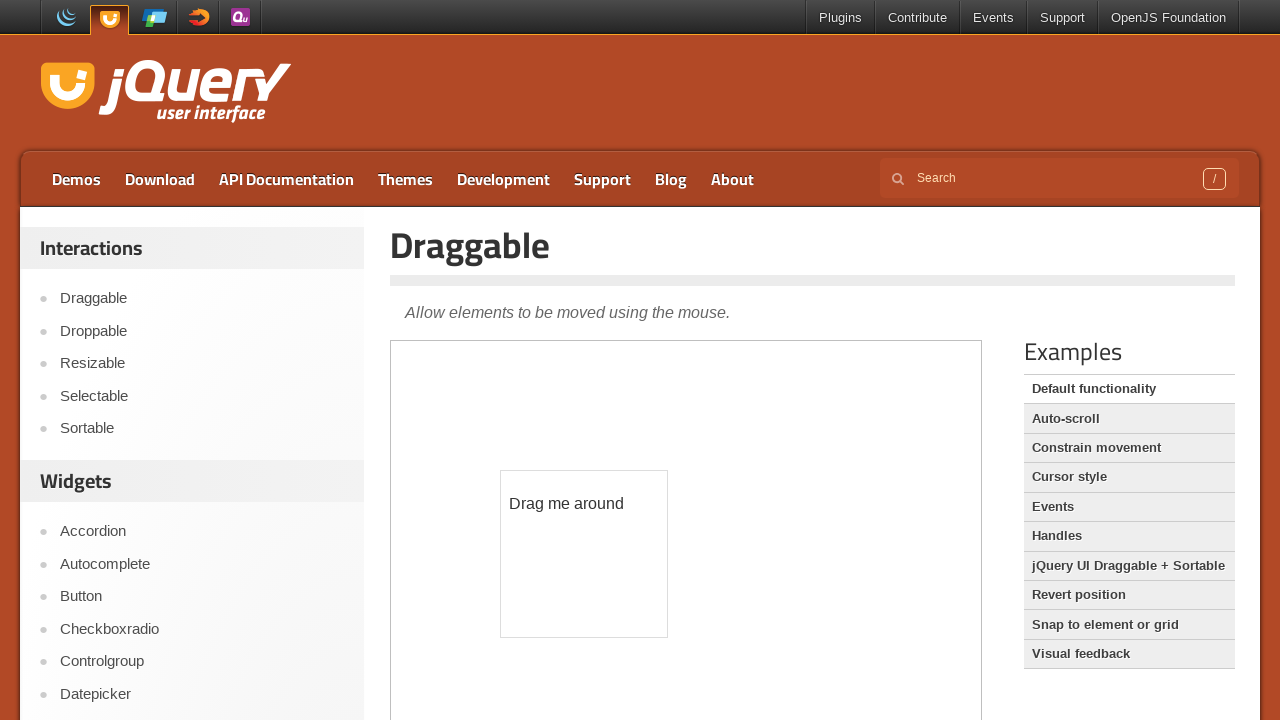

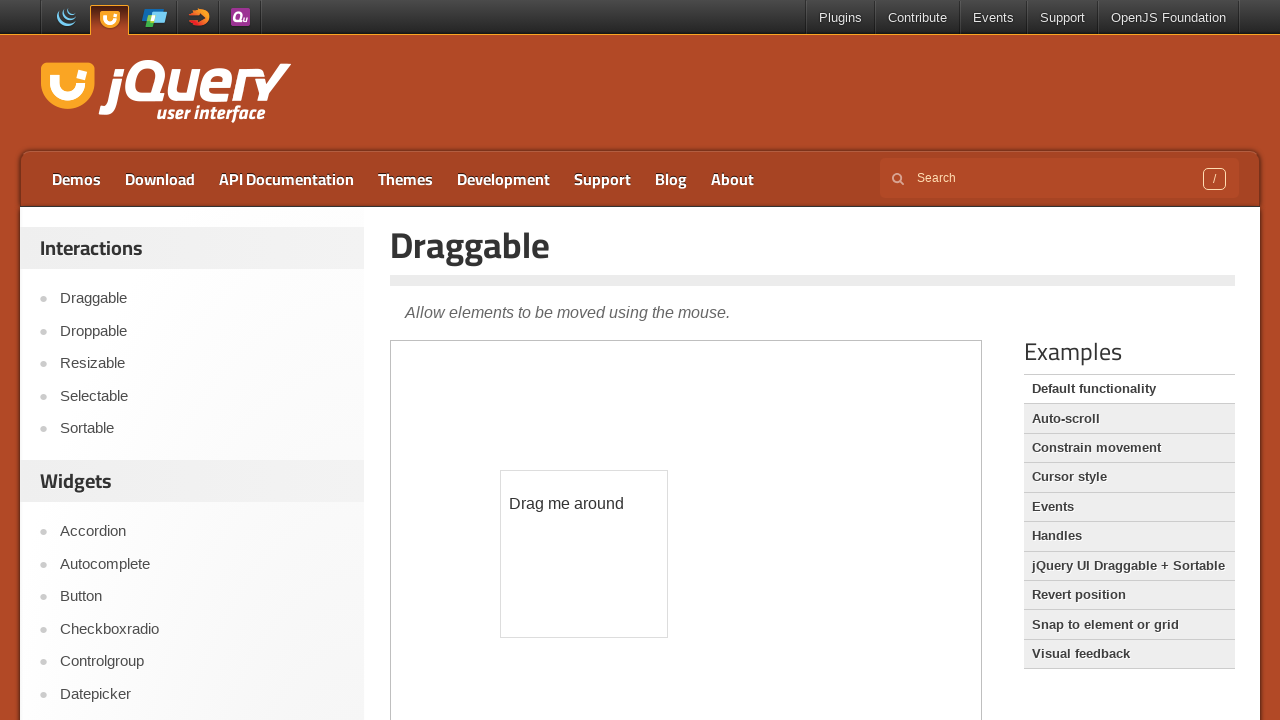